Tests browser navigation capabilities by navigating between two websites, then using back, forward, and refresh browser controls.

Starting URL: https://binge.com

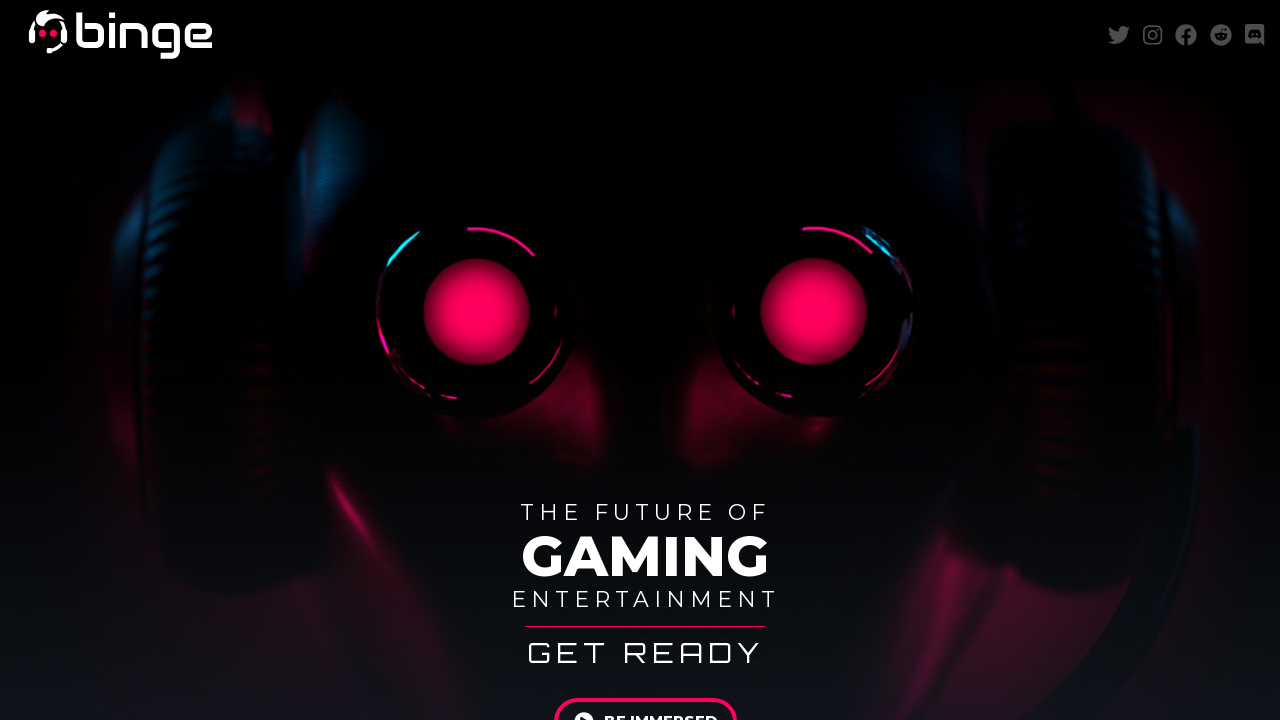

Navigated to https://app.vwo.com
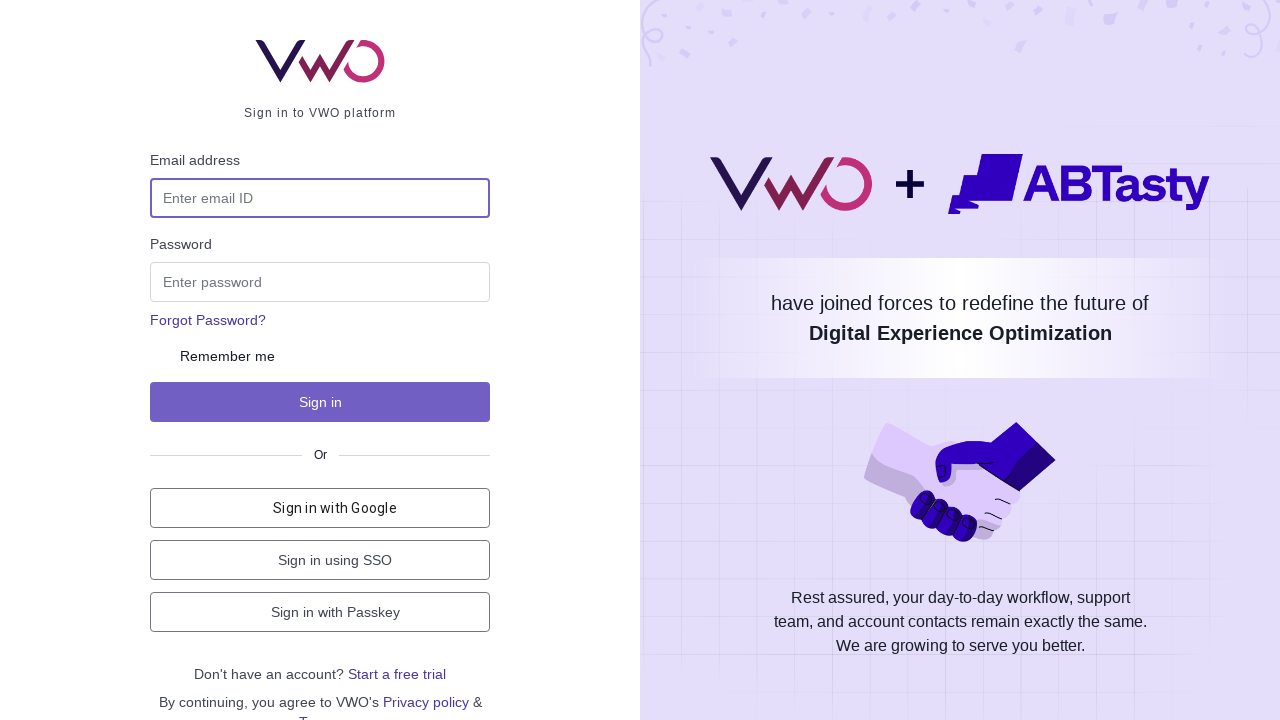

Navigated back to previous page (binge.com)
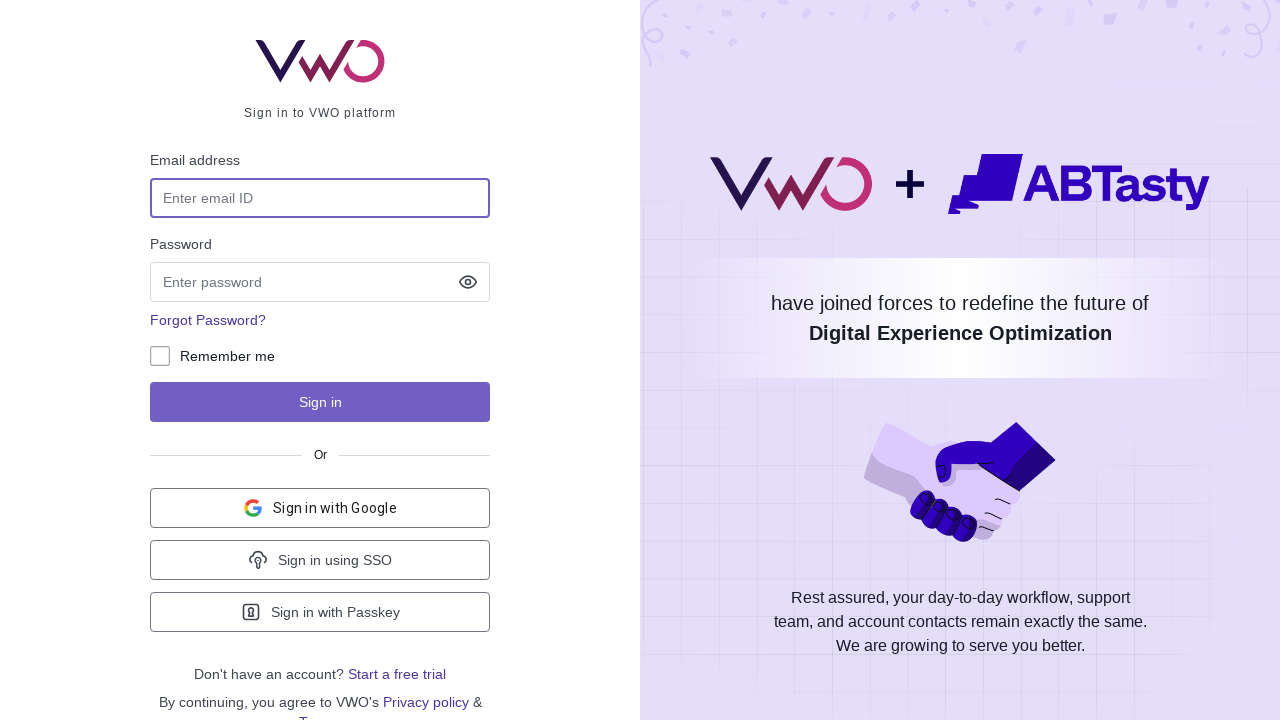

Navigated forward to app.vwo.com
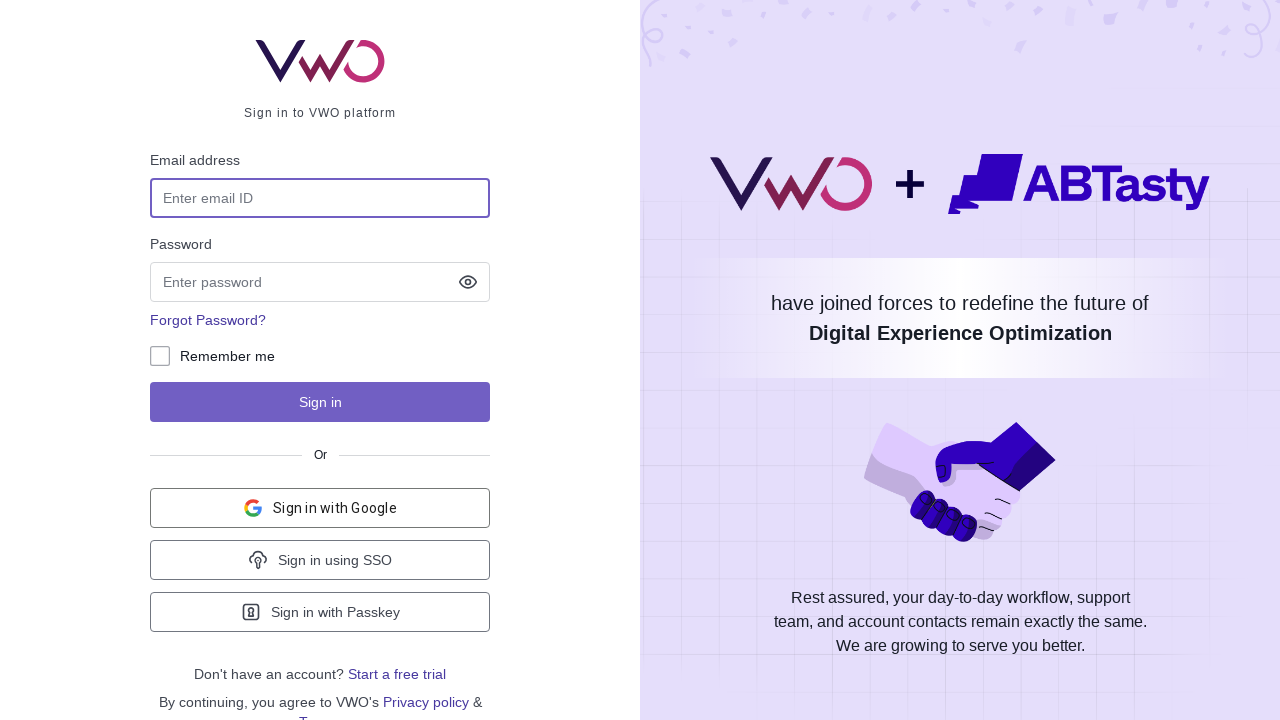

Refreshed the current page
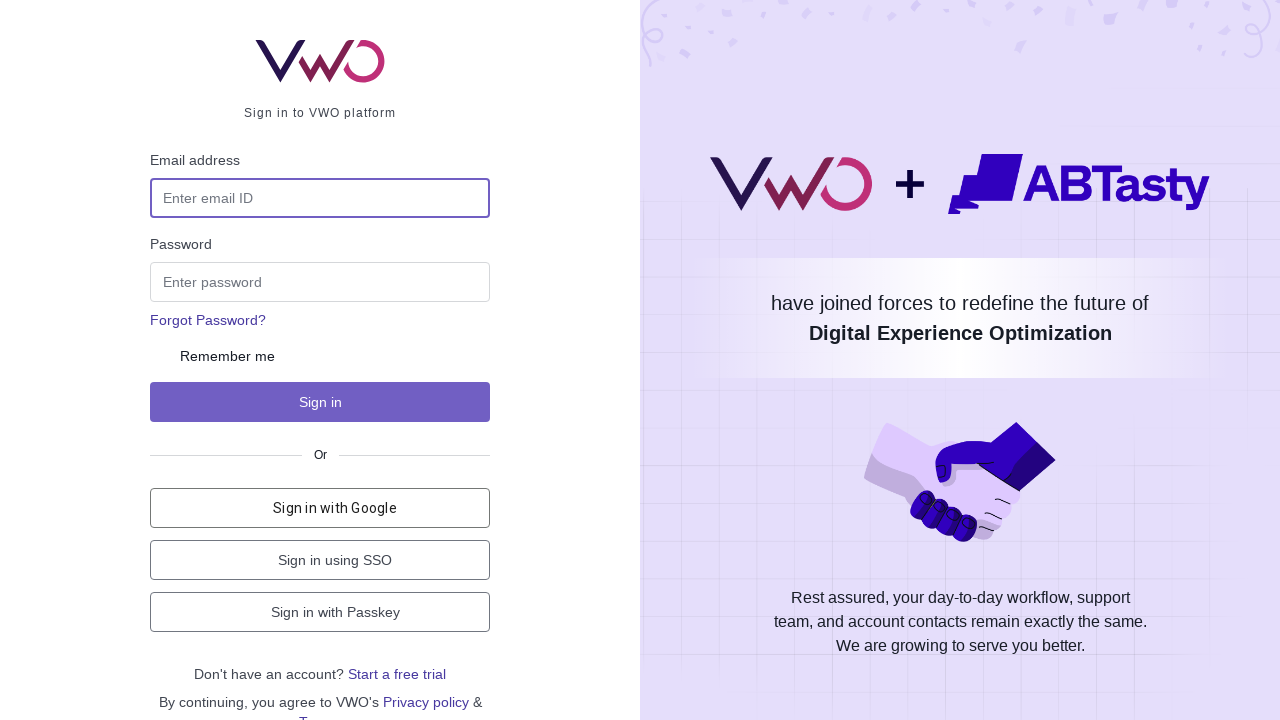

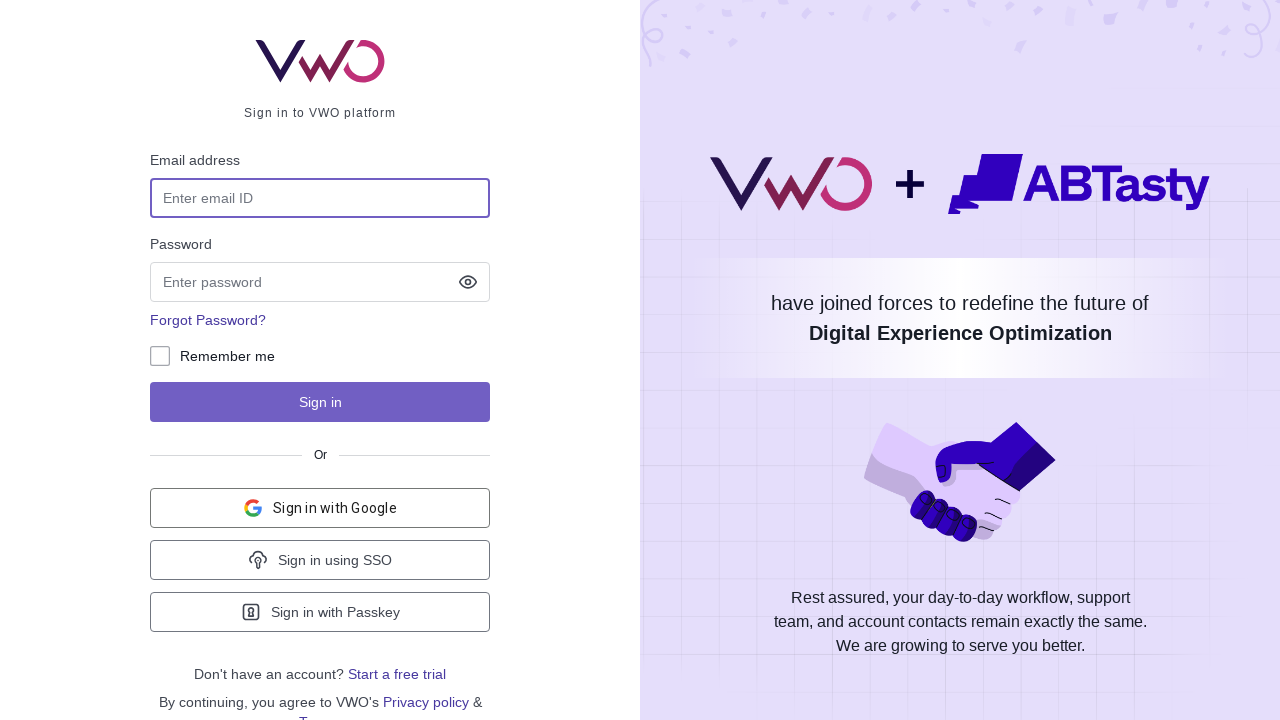